Tests the add/remove elements functionality by clicking "Add Element" button, verifying the "Delete" button appears, clicking it, and verifying the "Delete" button is removed.

Starting URL: https://practice.cydeo.com/add_remove_elements/

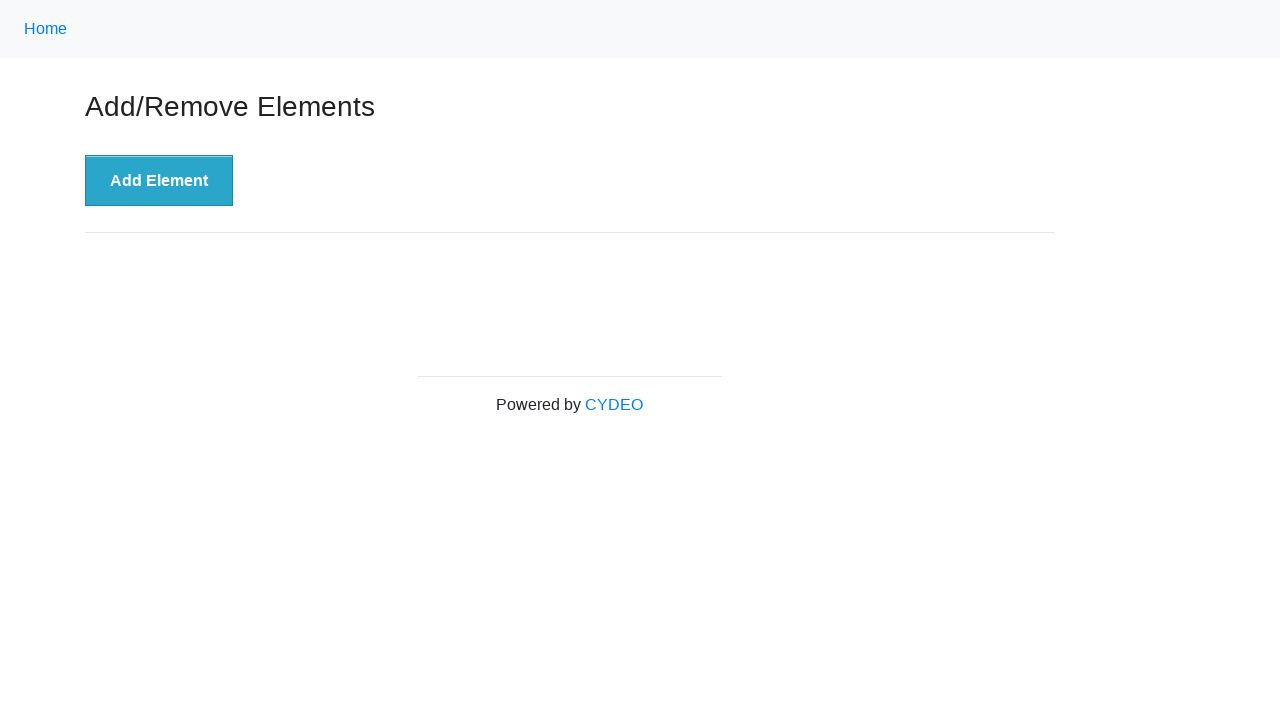

Navigated to add/remove elements practice page
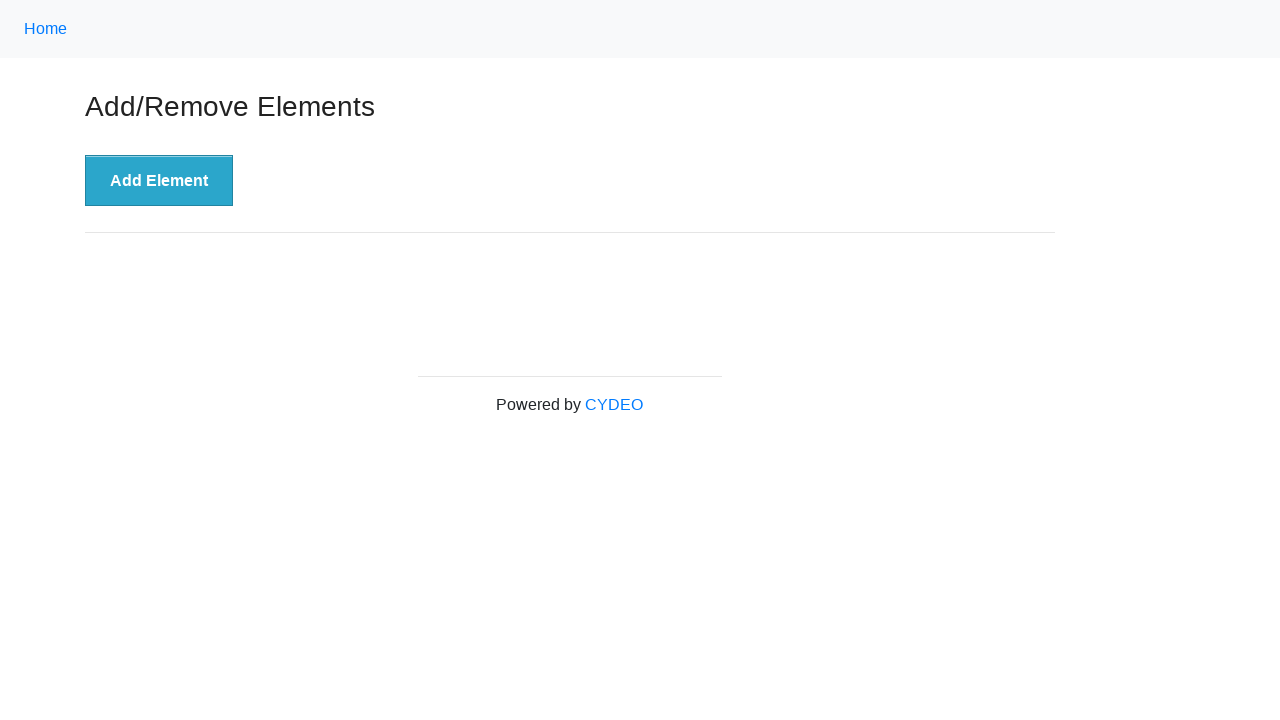

Clicked 'Add Element' button at (159, 181) on xpath=//button[text()='Add Element']
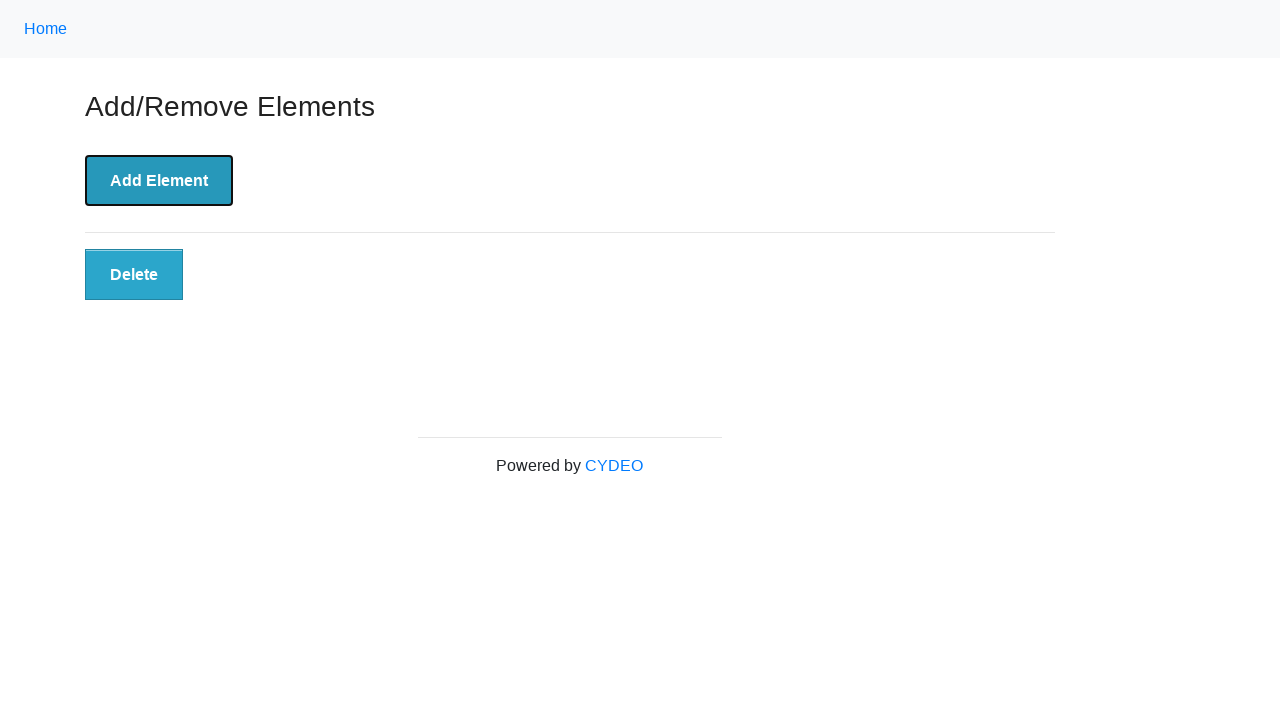

'Delete' button appeared after adding element
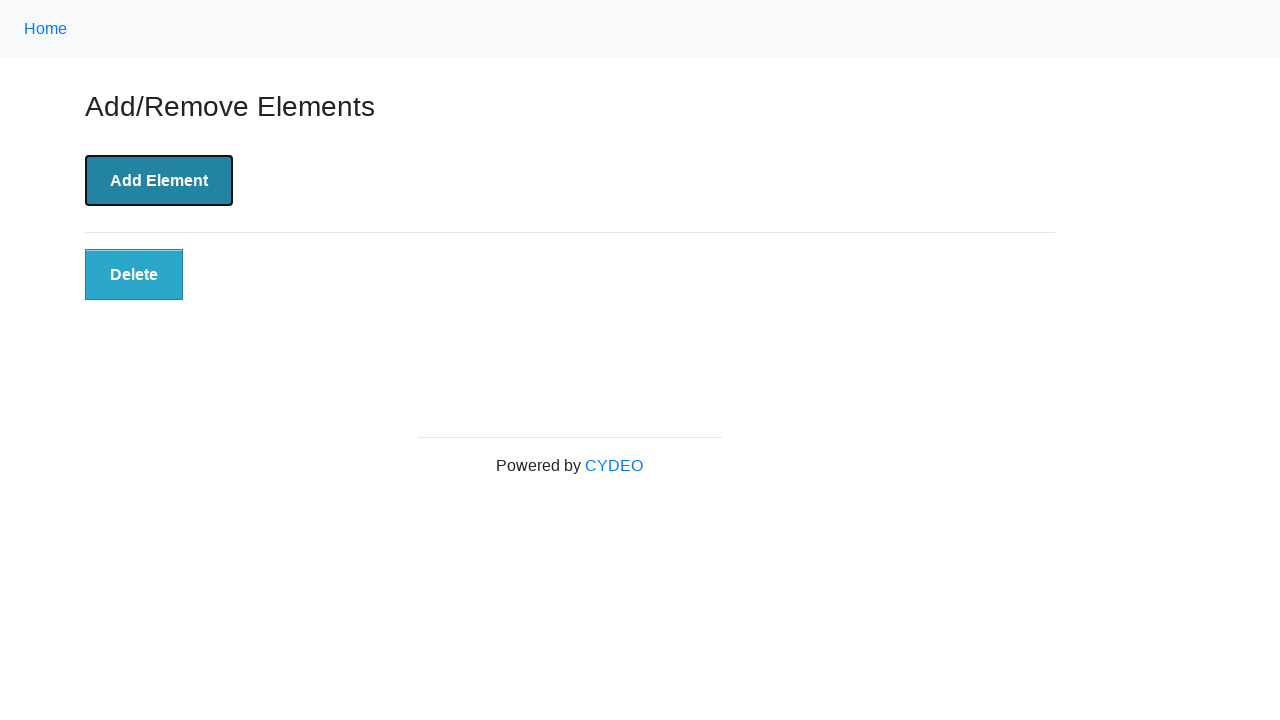

Verified 'Delete' button is visible
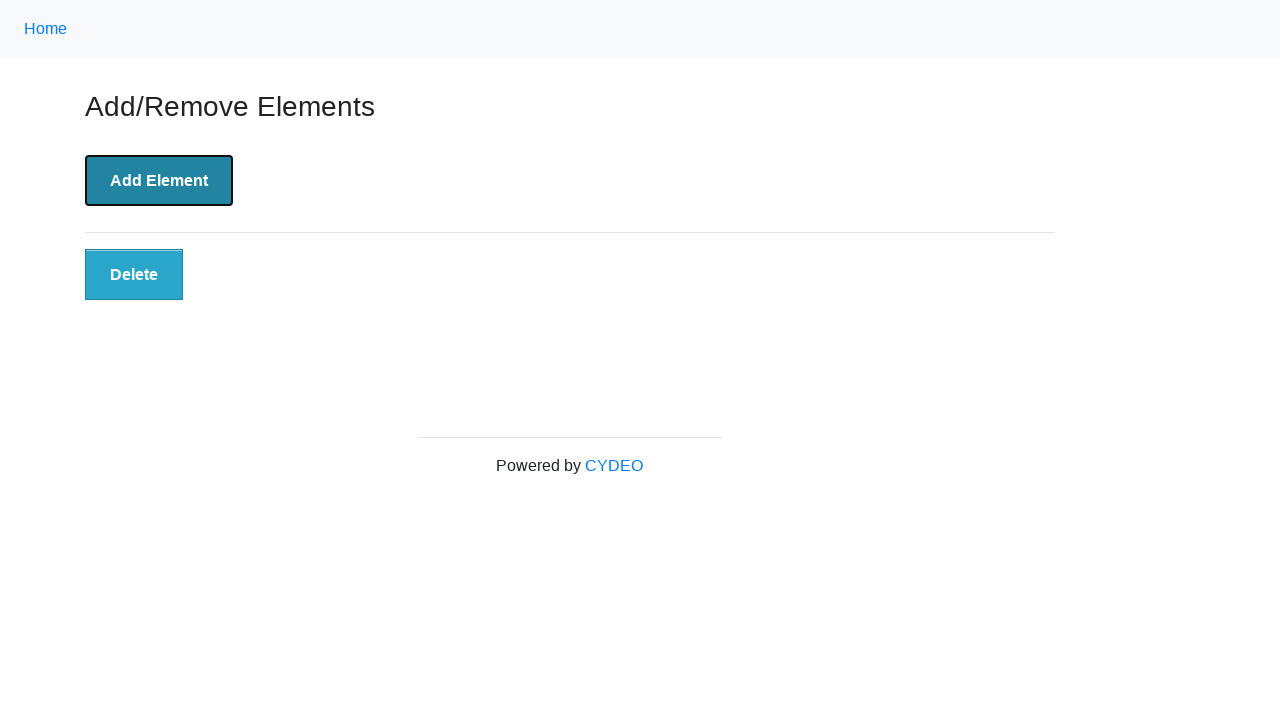

Clicked 'Delete' button at (134, 275) on xpath=//button[text()='Delete']
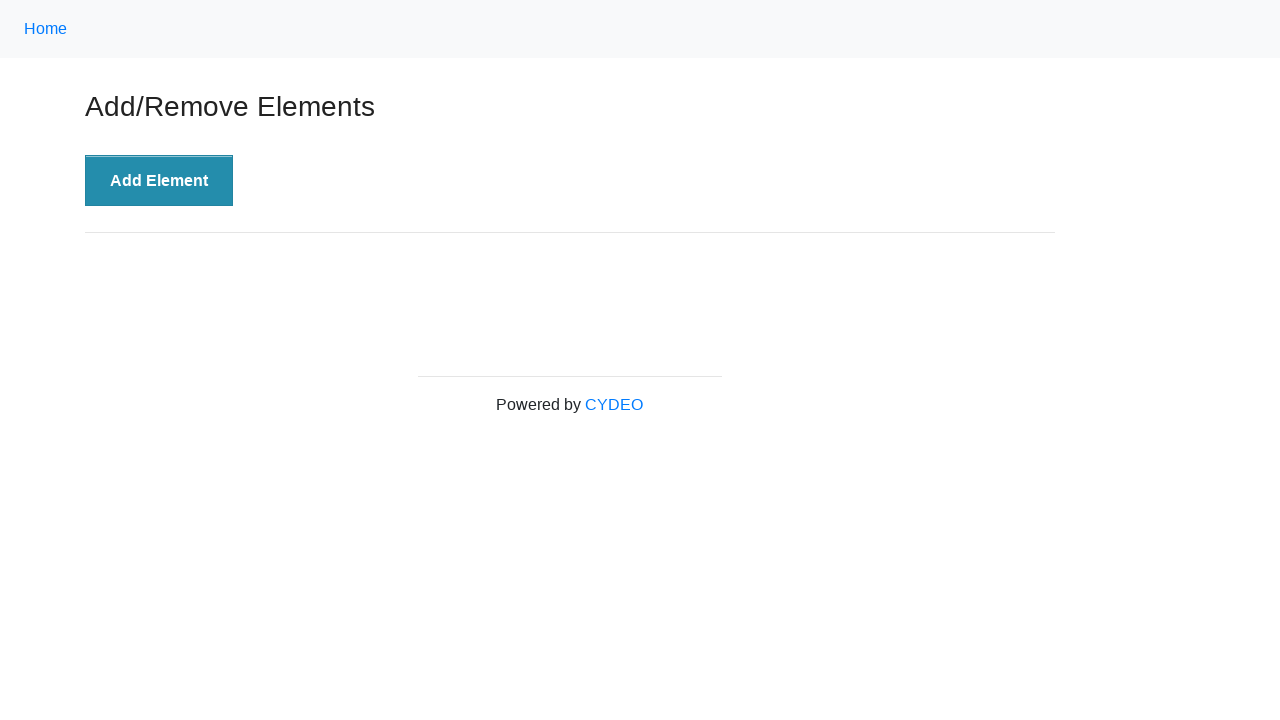

'Delete' button disappeared after clicking delete
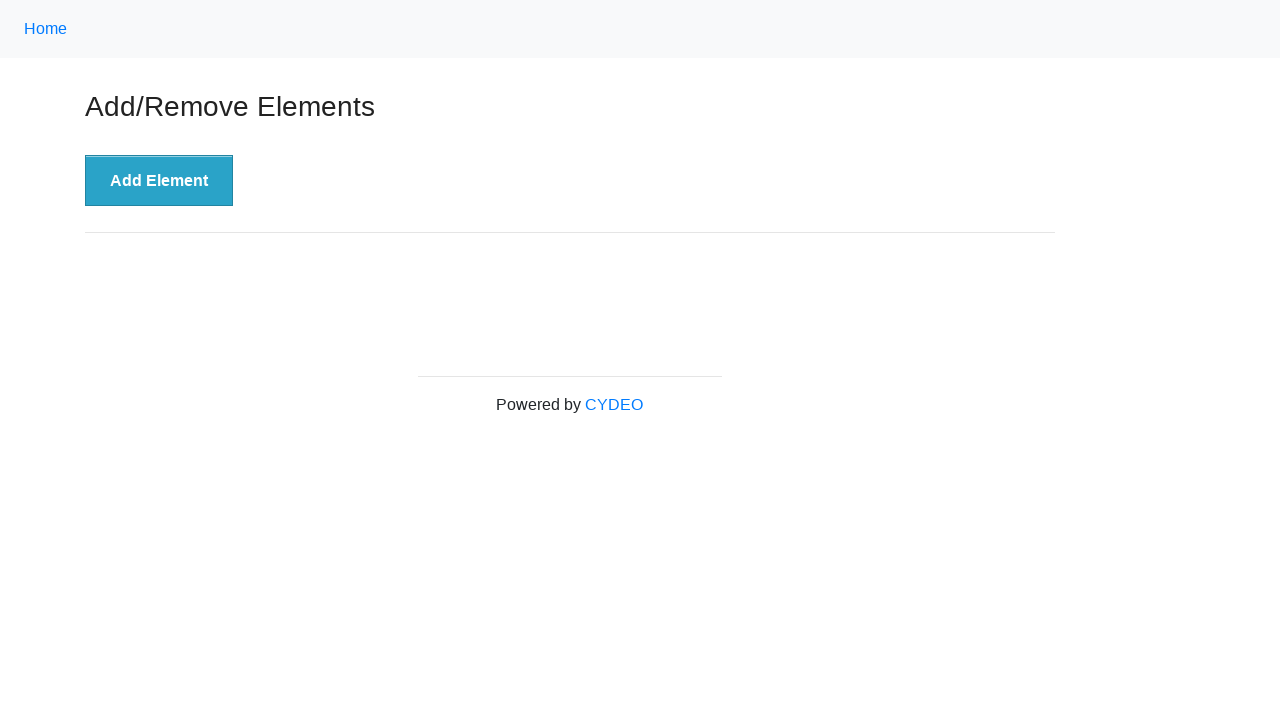

Verified 'Delete' button is no longer visible
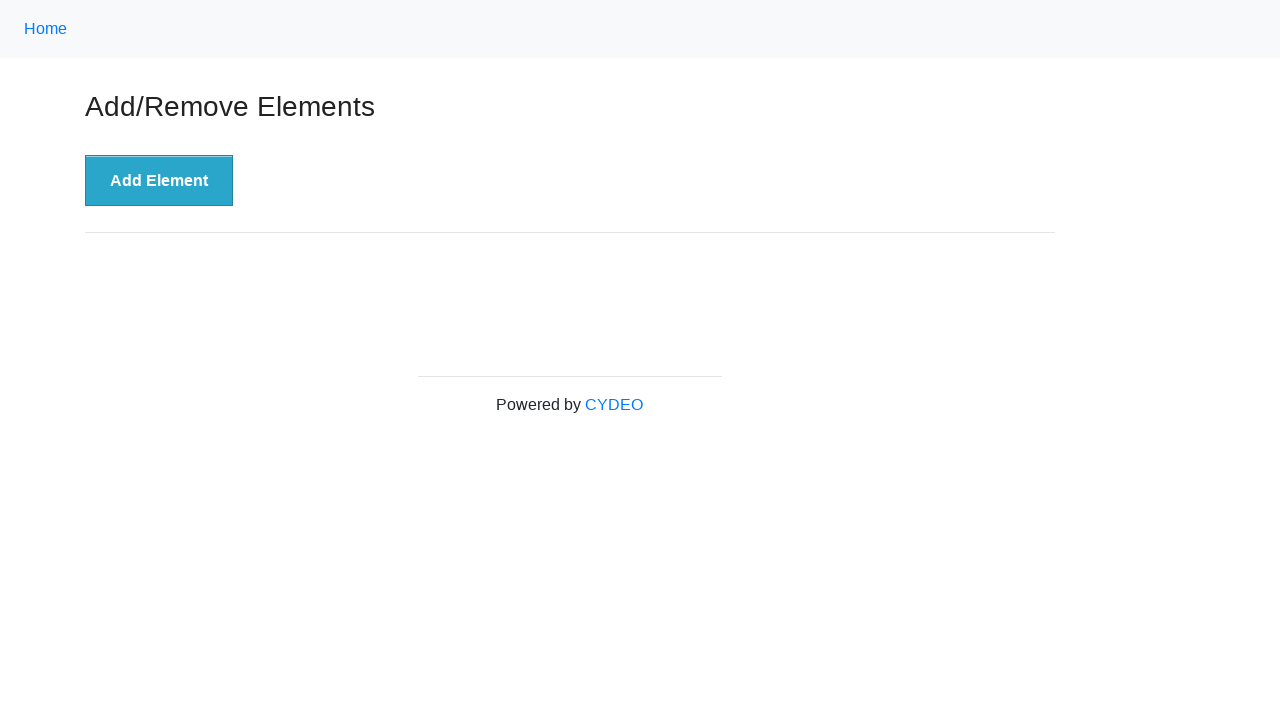

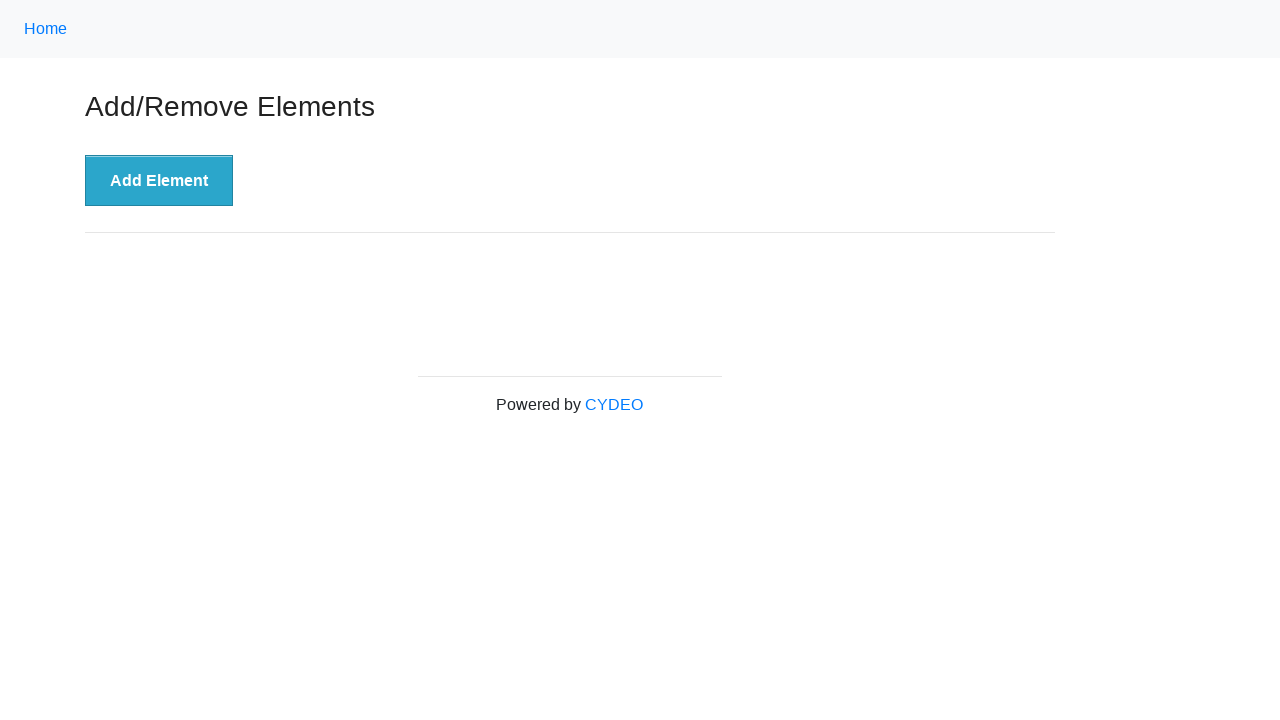